Tests jQuery UI selectable functionality by switching to an iframe and selecting multiple list items using click and hold.

Starting URL: https://jqueryui.com/selectable/

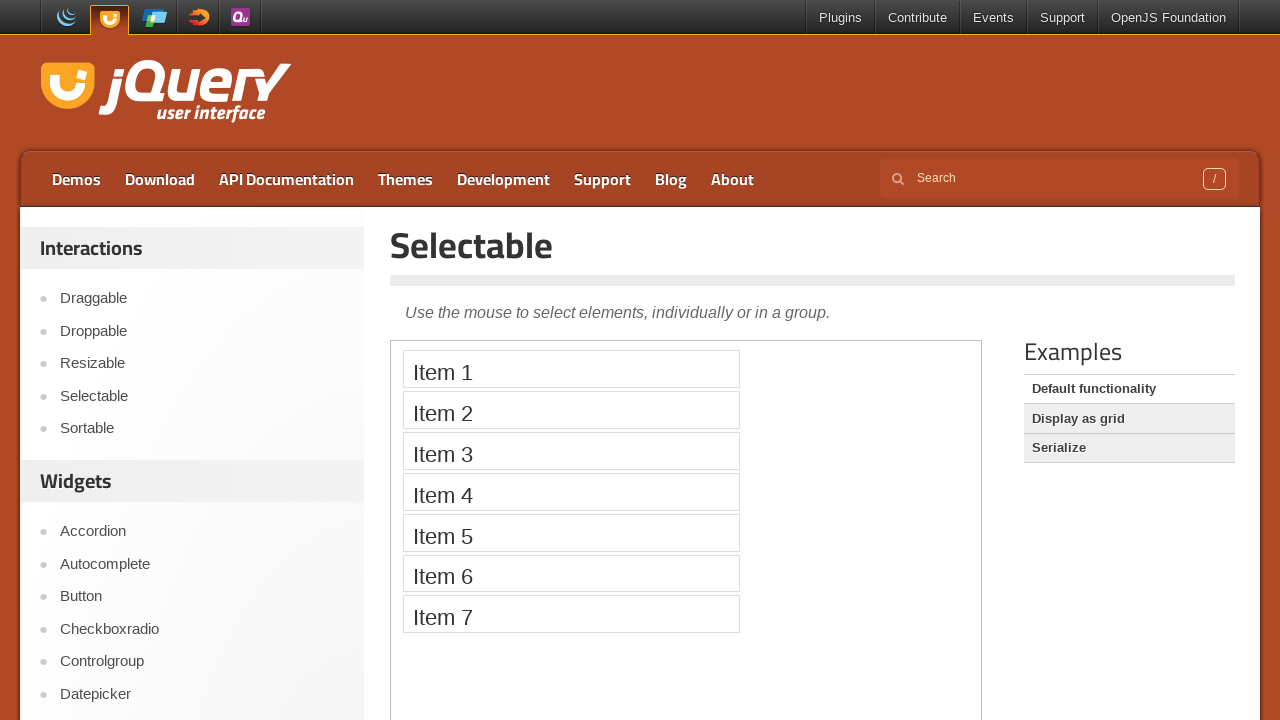

Located the demo iframe
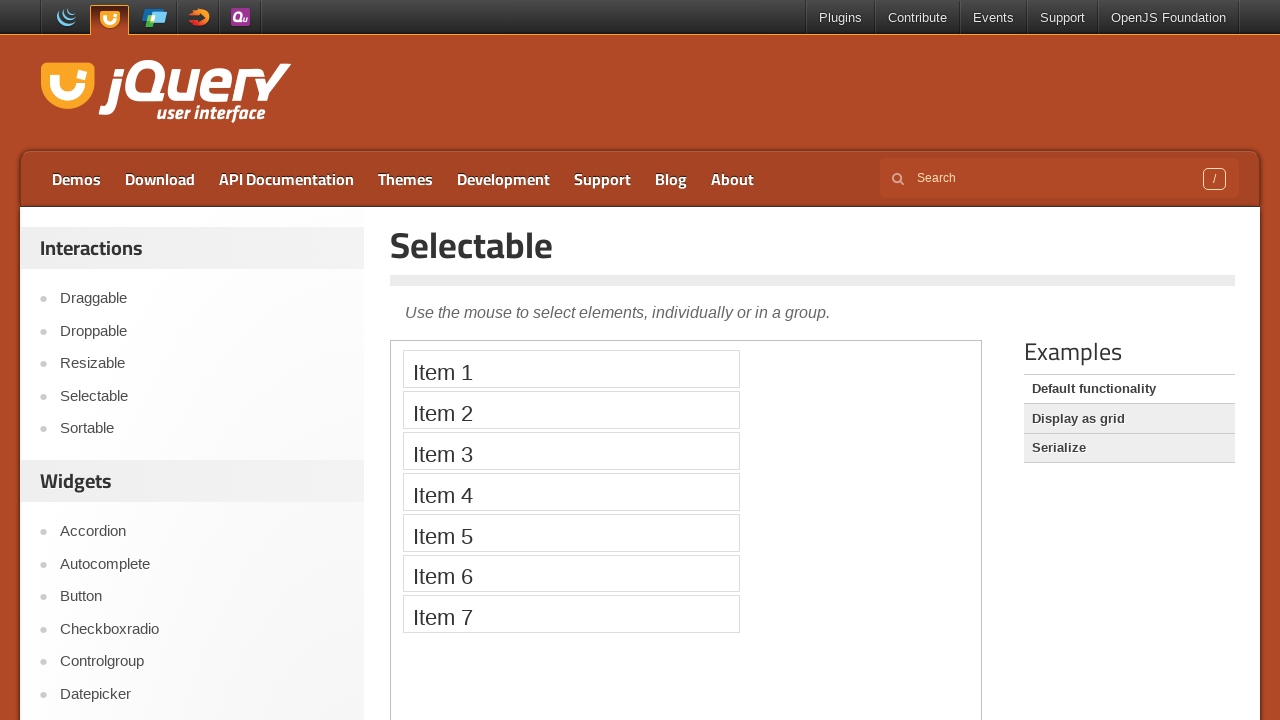

Selectable list loaded and visible
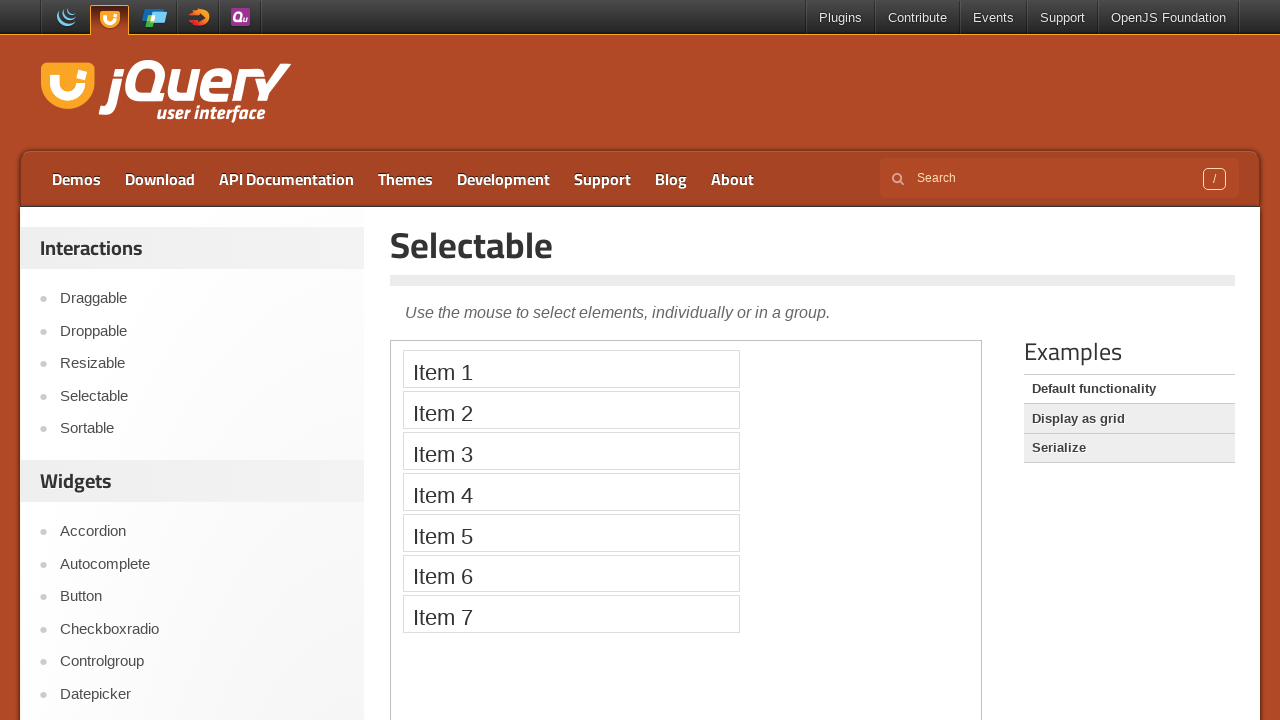

Located the first list item in selectable
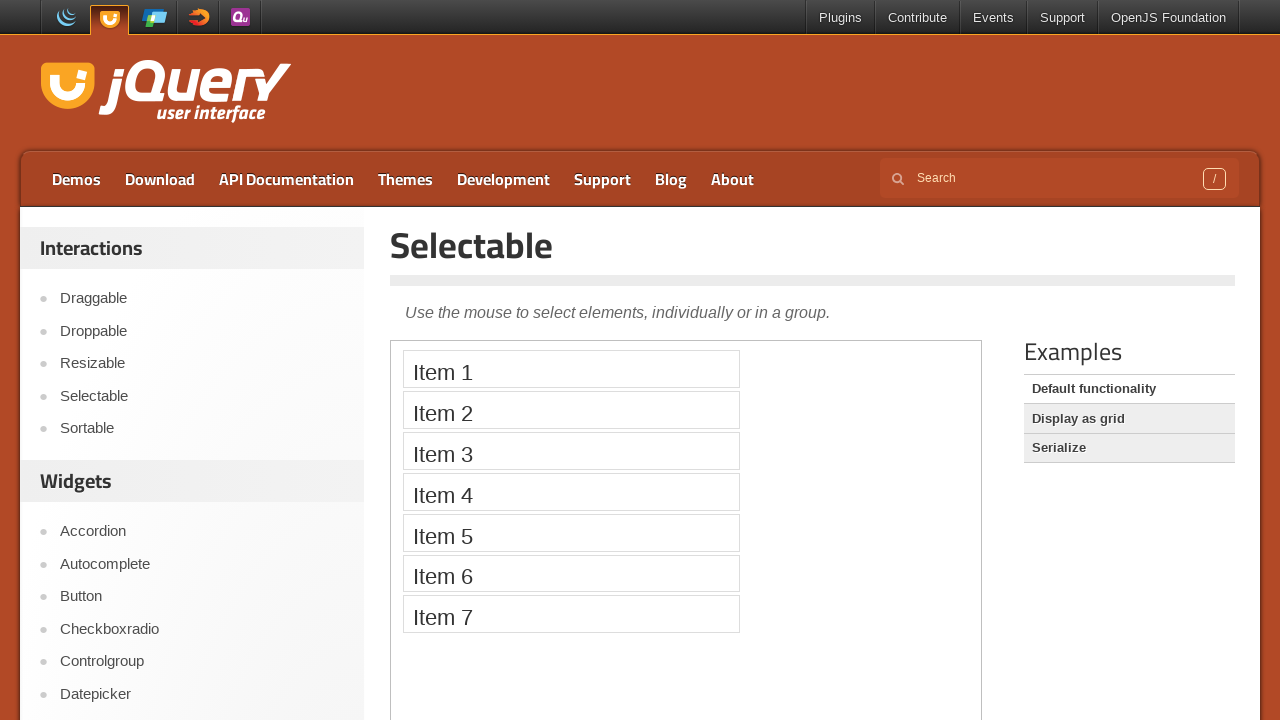

Located the third list item in selectable
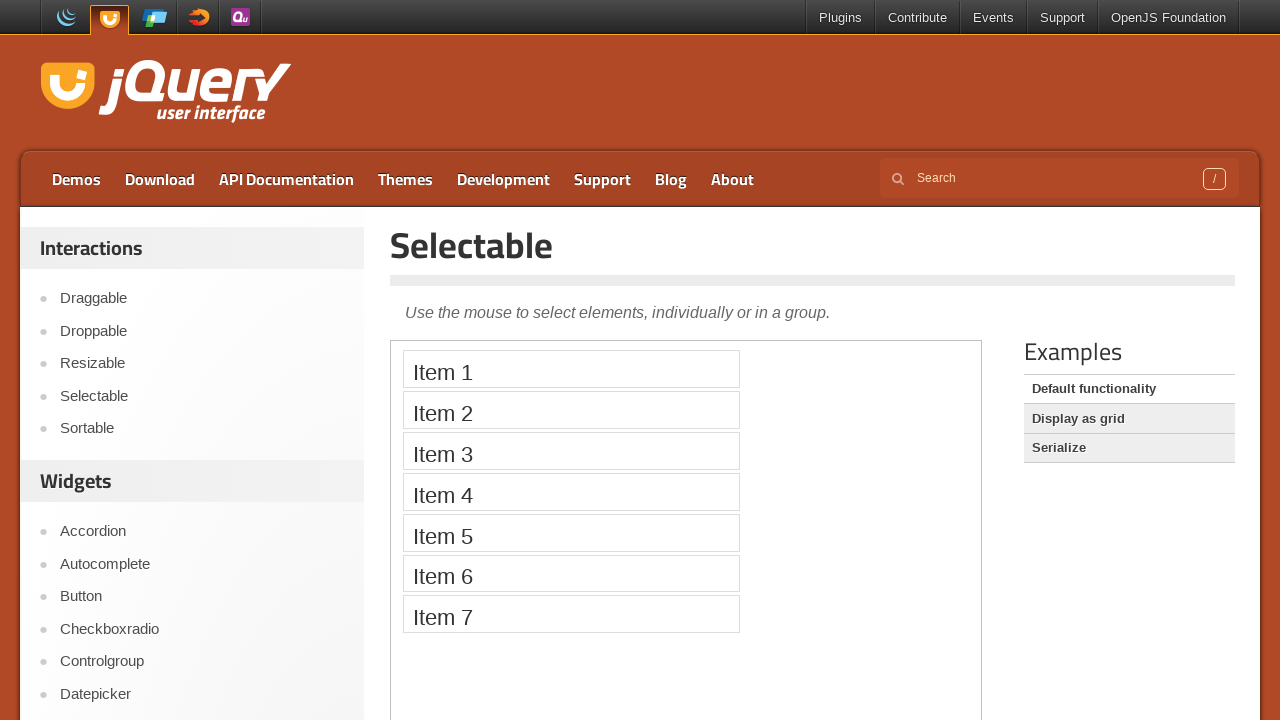

Clicked the first list item to select it at (571, 369) on iframe.demo-frame >> internal:control=enter-frame >> #selectable li >> nth=0
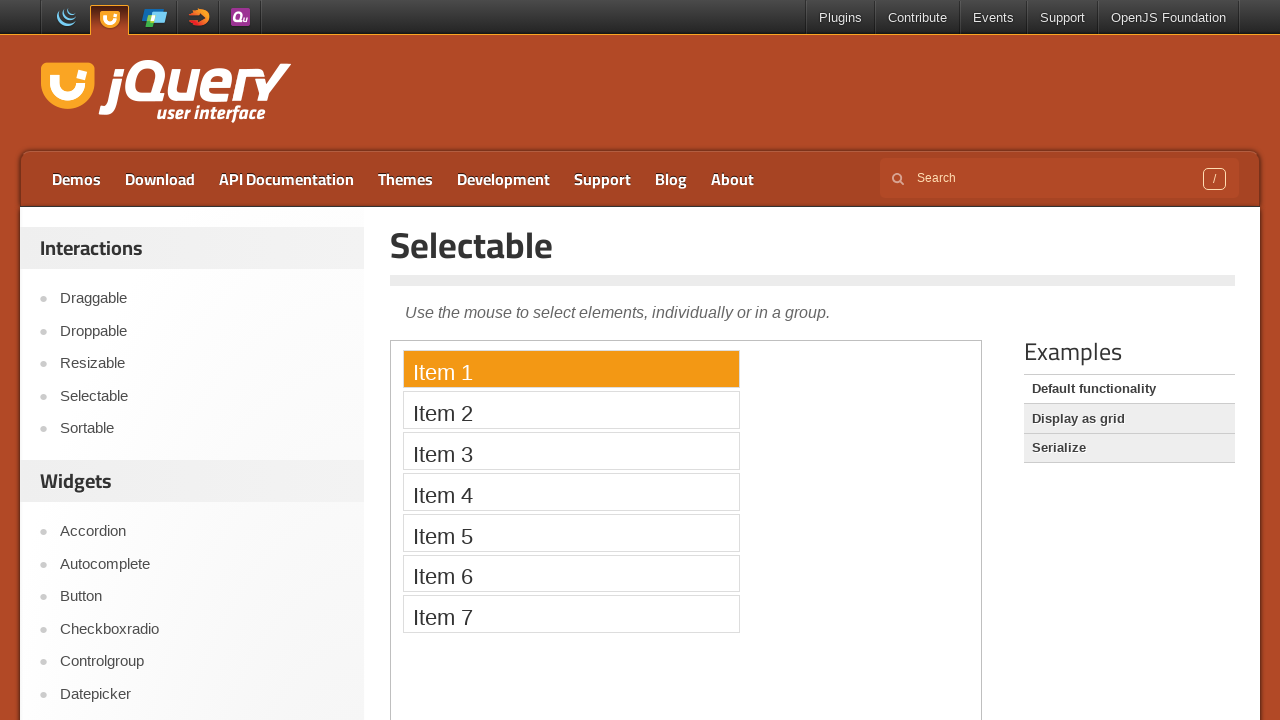

Shift-clicked the third list item to select range from first to third at (571, 451) on iframe.demo-frame >> internal:control=enter-frame >> #selectable li >> nth=2
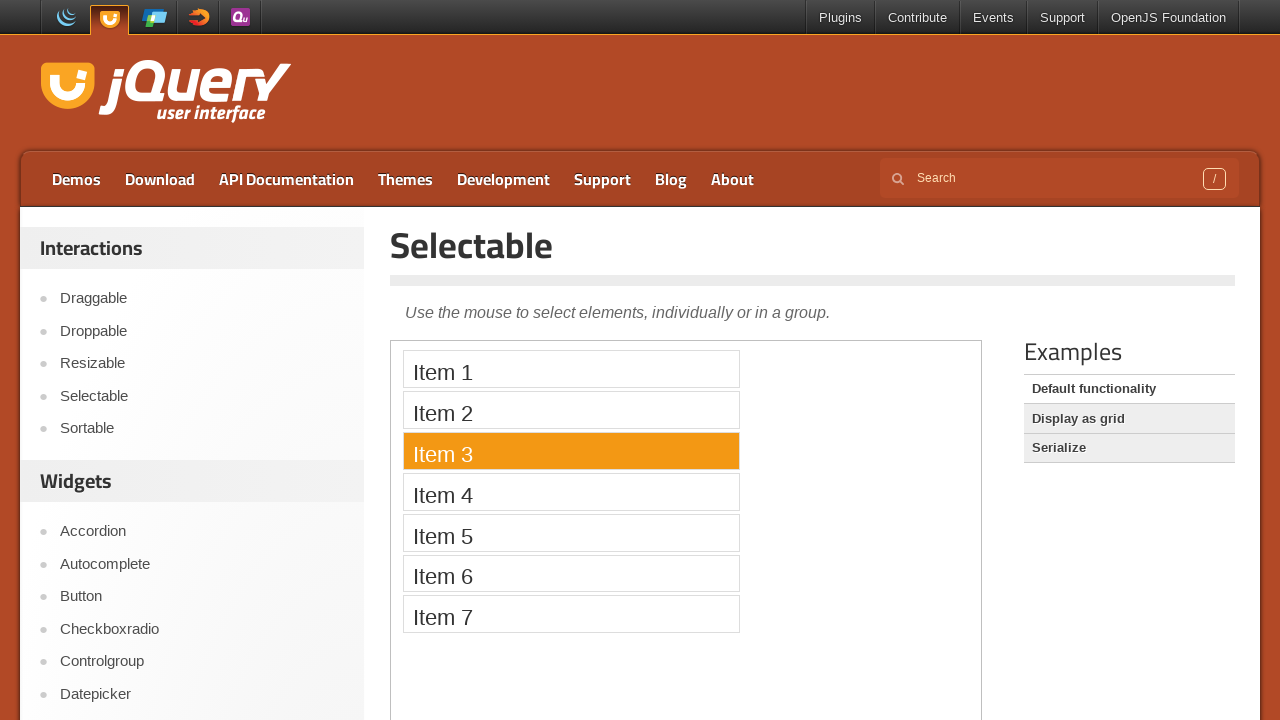

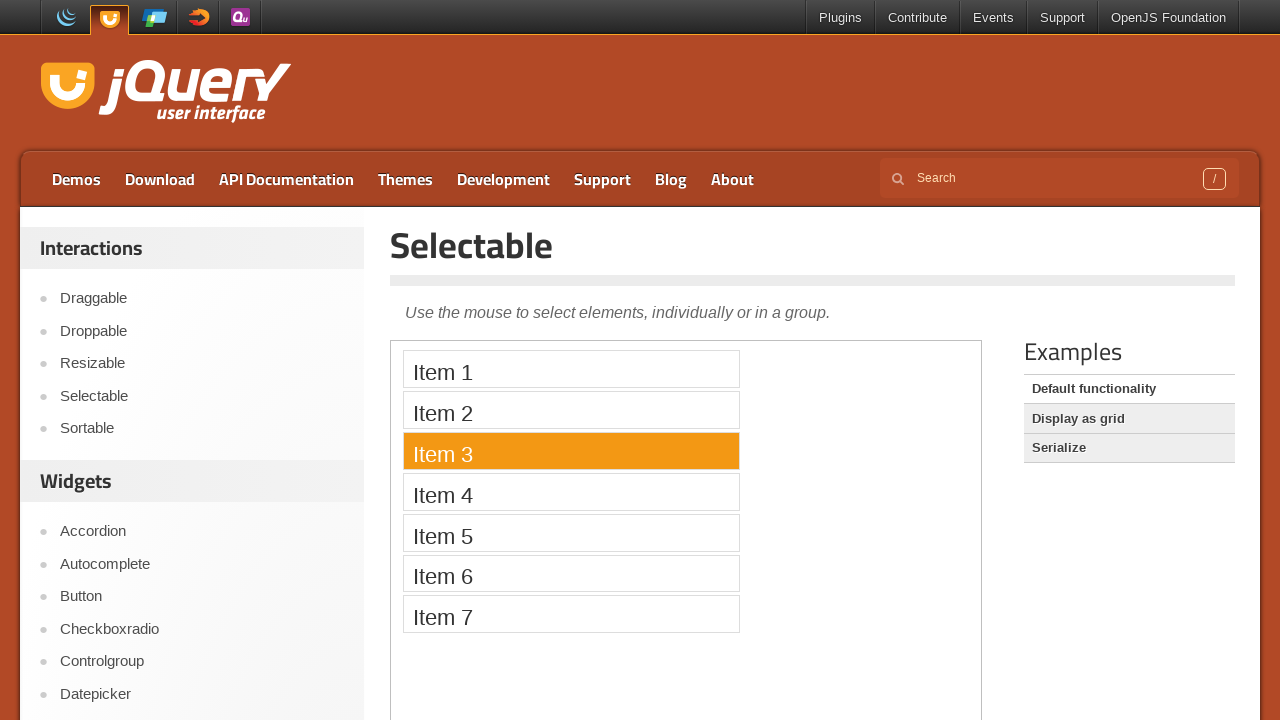